Navigates to La Nacion news website and verifies the page loads by checking the title is present

Starting URL: https://www.lanacion.com.ar/

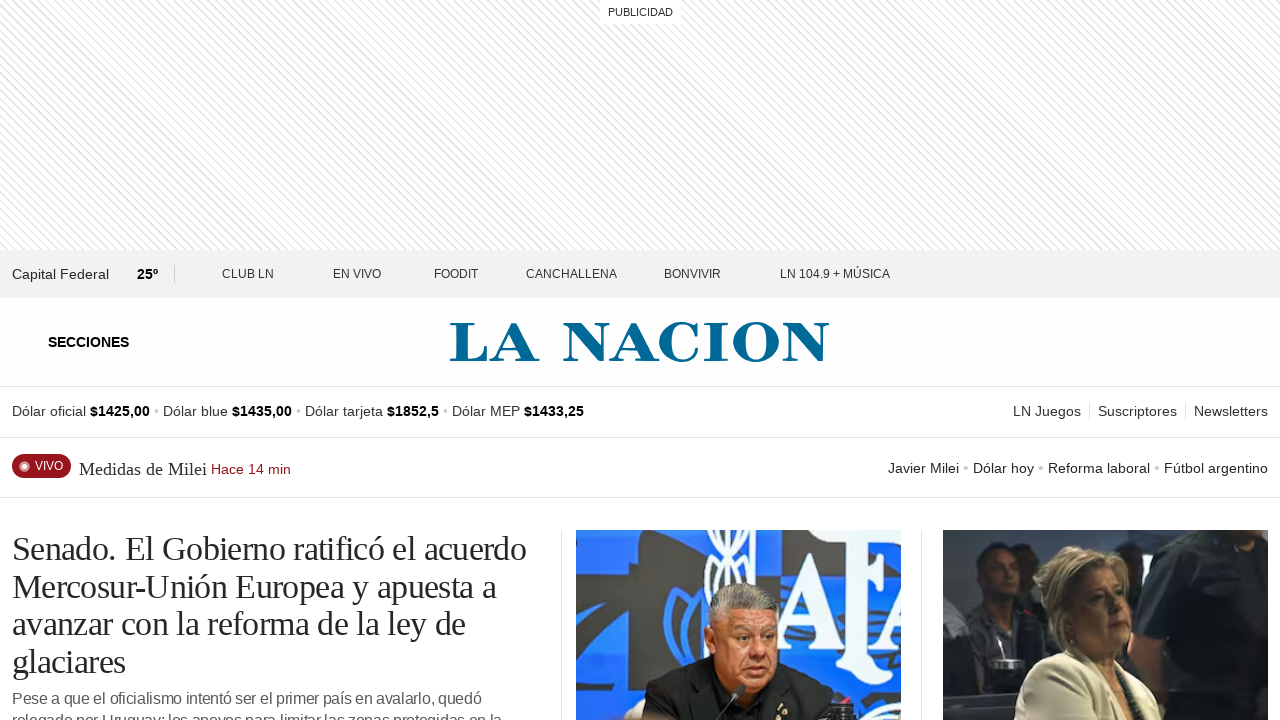

Navigated to La Nacion news website
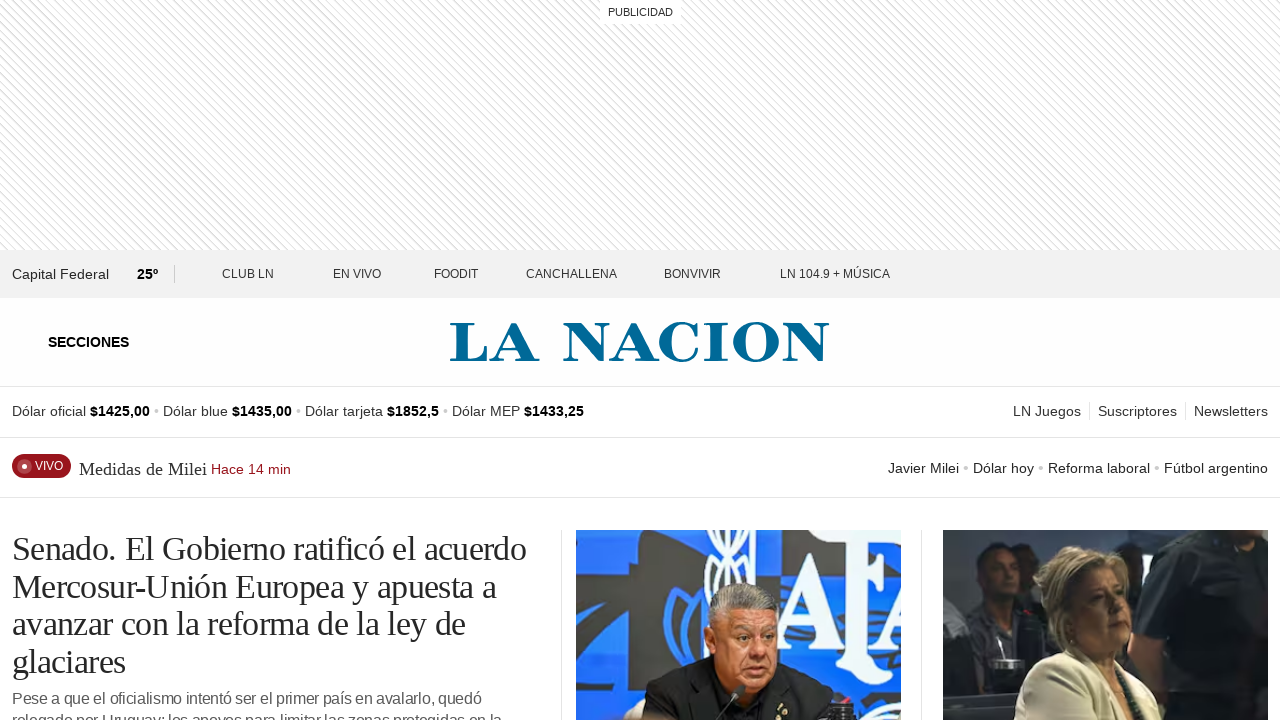

Page DOM content fully loaded
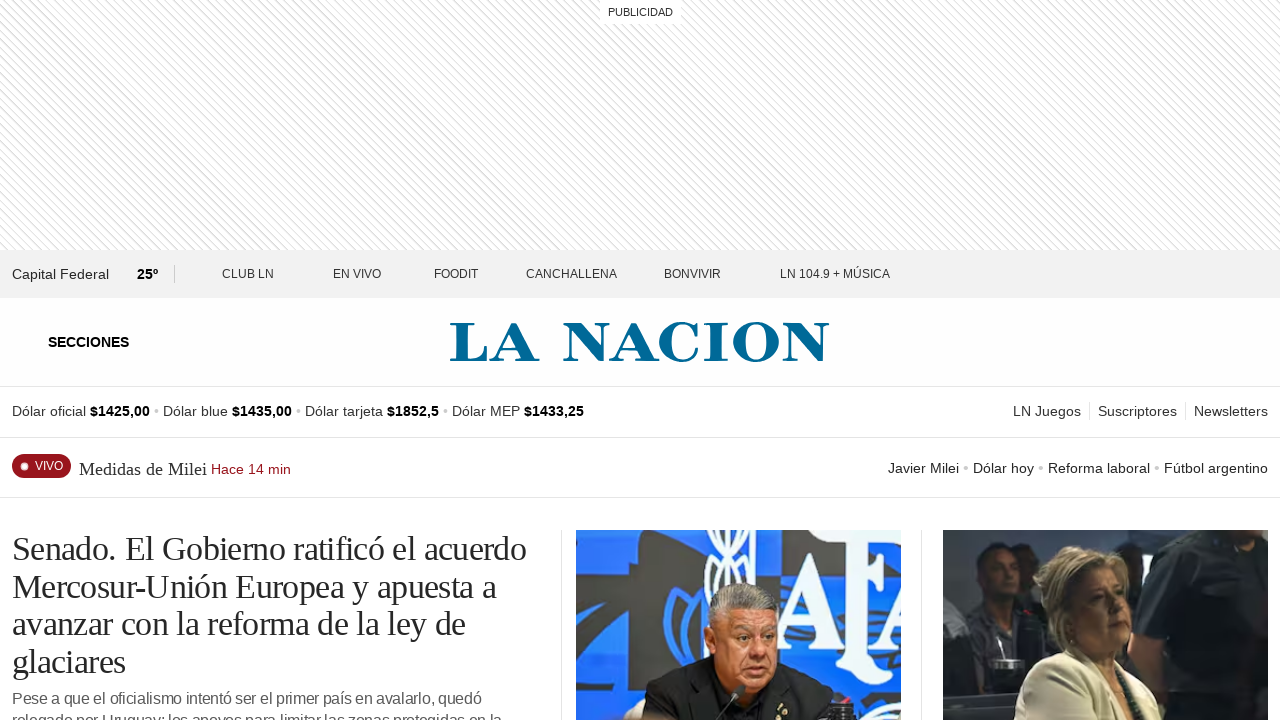

Verified page title is present and not empty
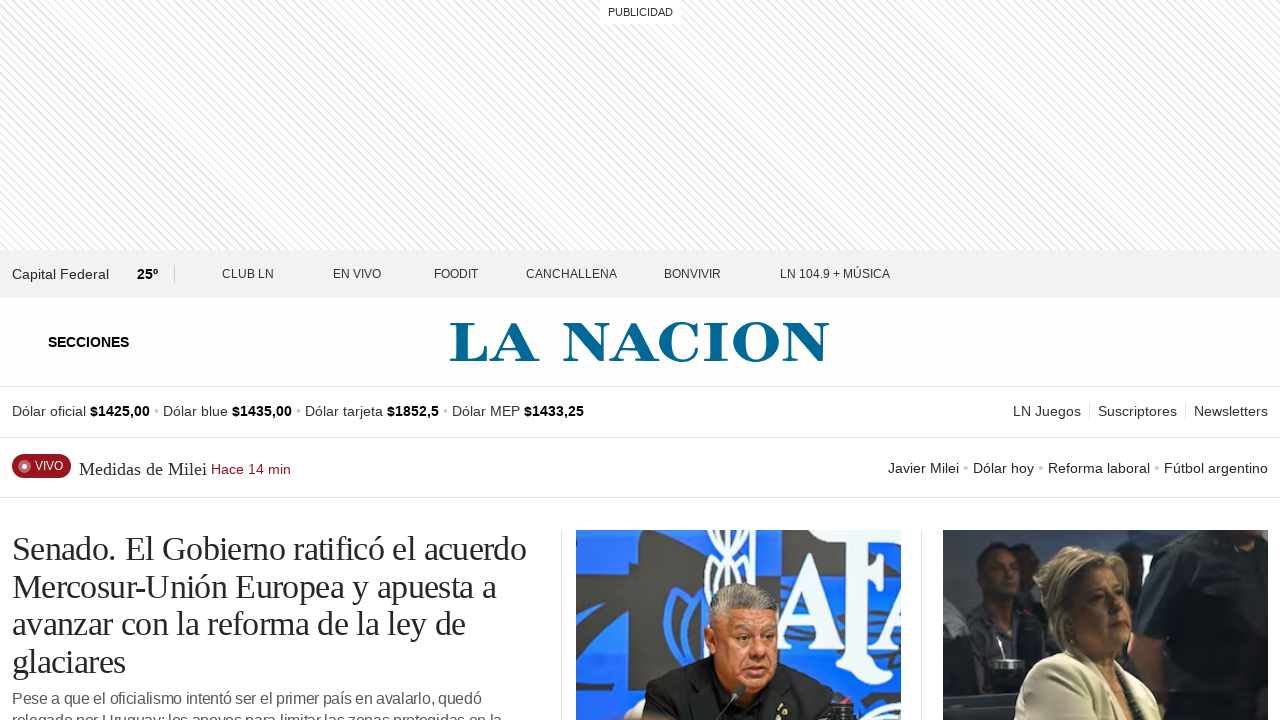

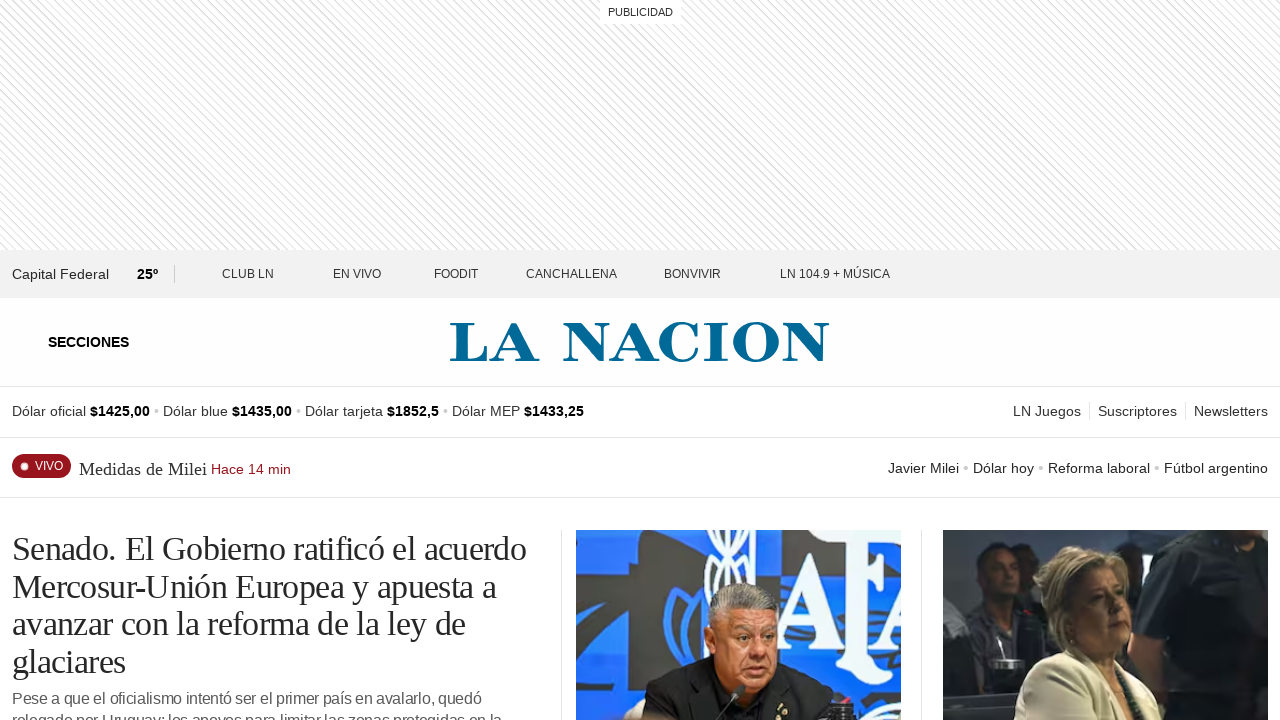